Tests input field interaction using label selector, typing text sequentially, selecting all, and deleting

Starting URL: https://www.qa-practice.com/elements/input/simple

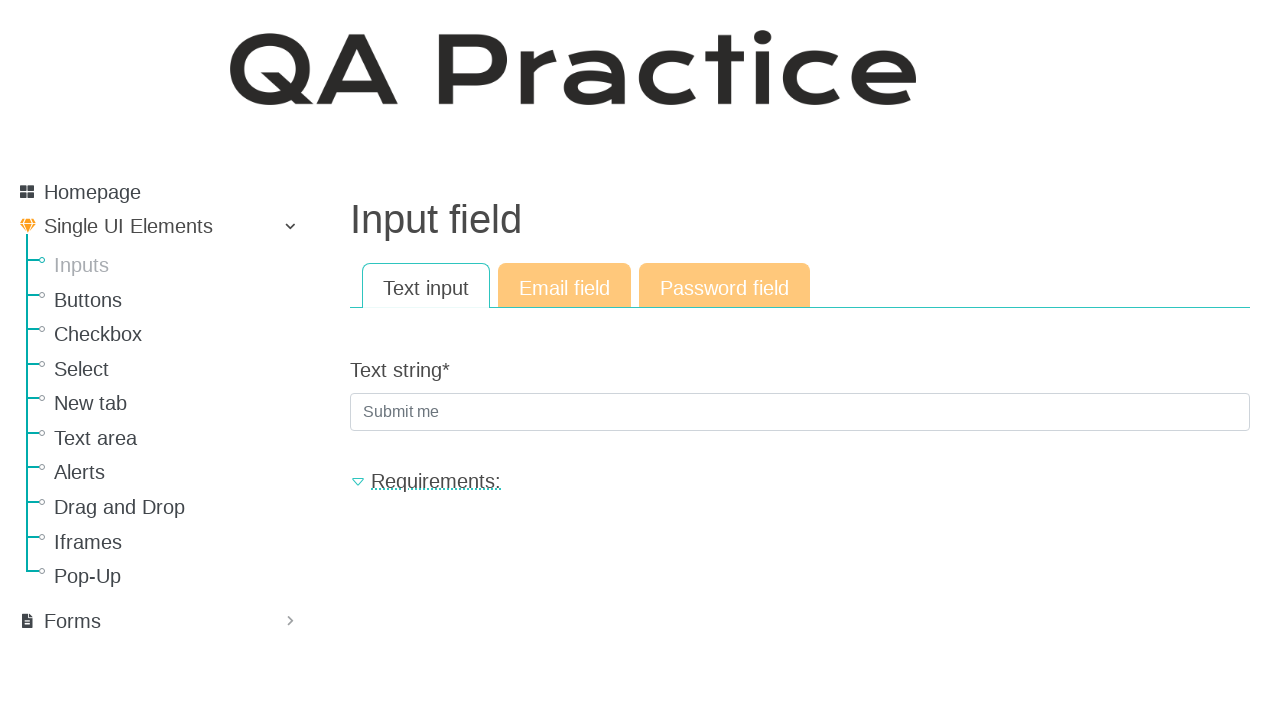

Located input field by label 'Text string'
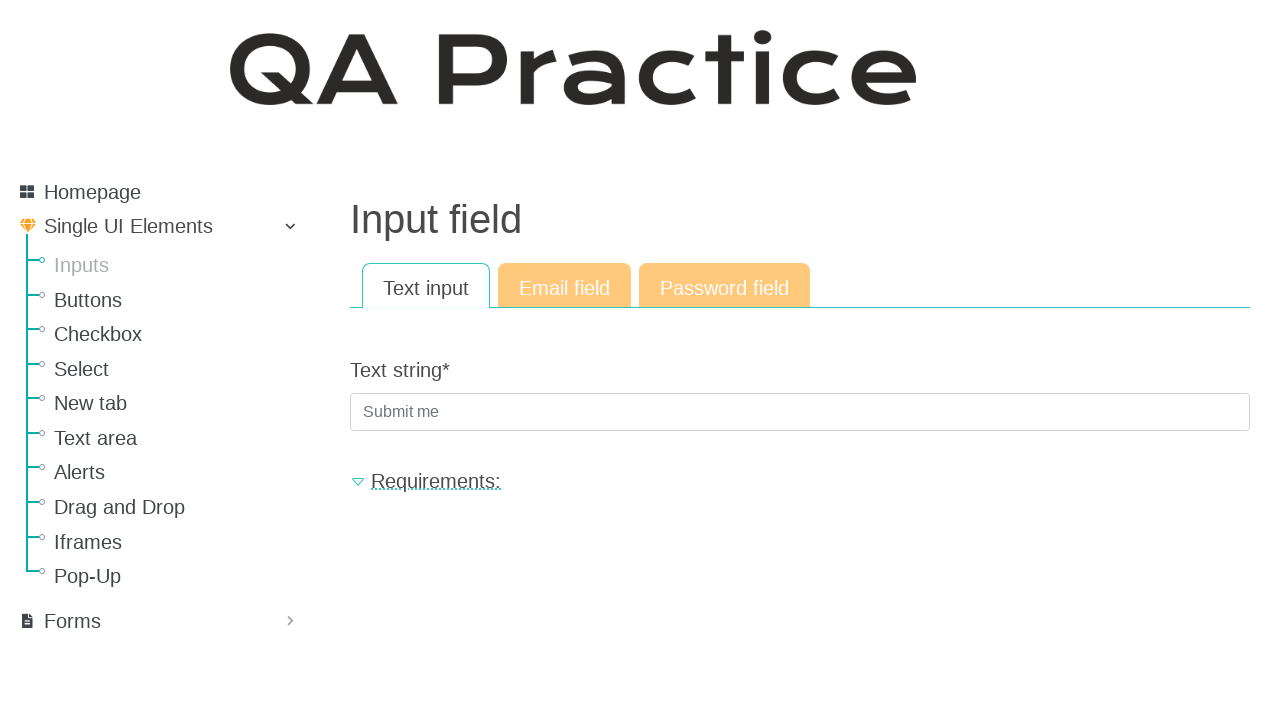

Typed 'This is a test message' sequentially into the field
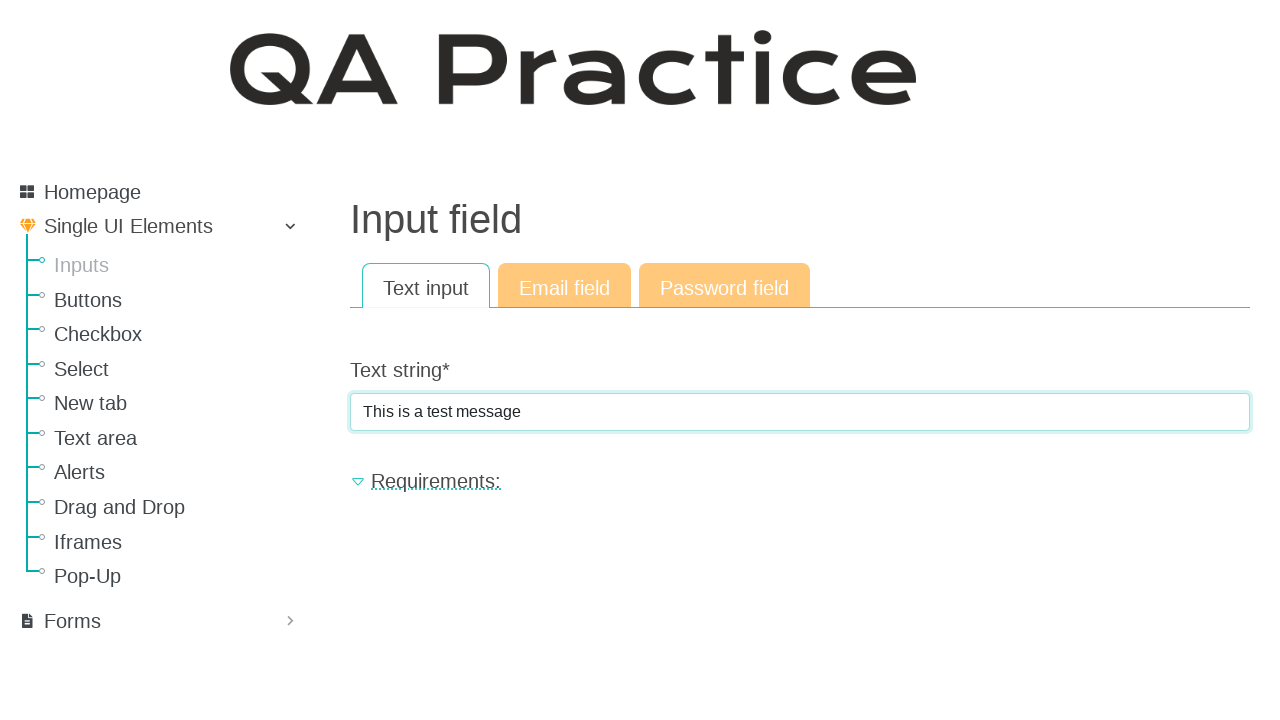

Selected all text in the field using Control+A on internal:label="Text string"i
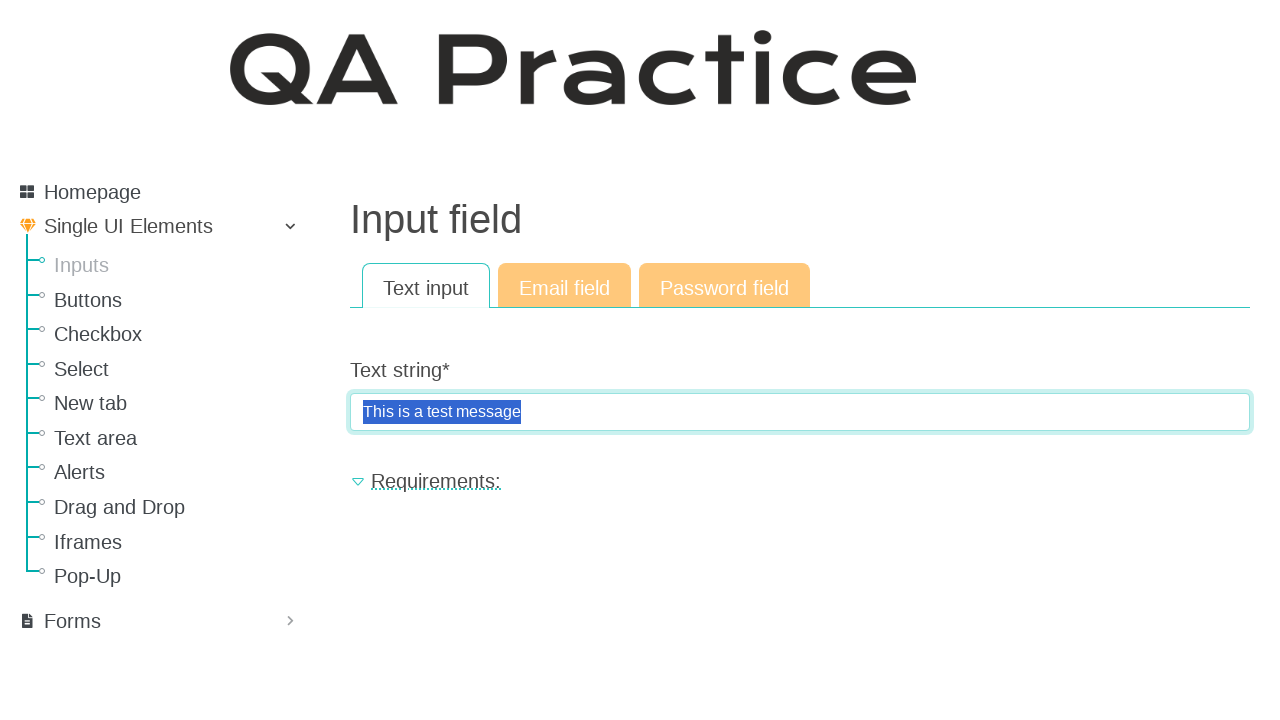

Deleted all selected text by pressing Backspace on internal:label="Text string"i
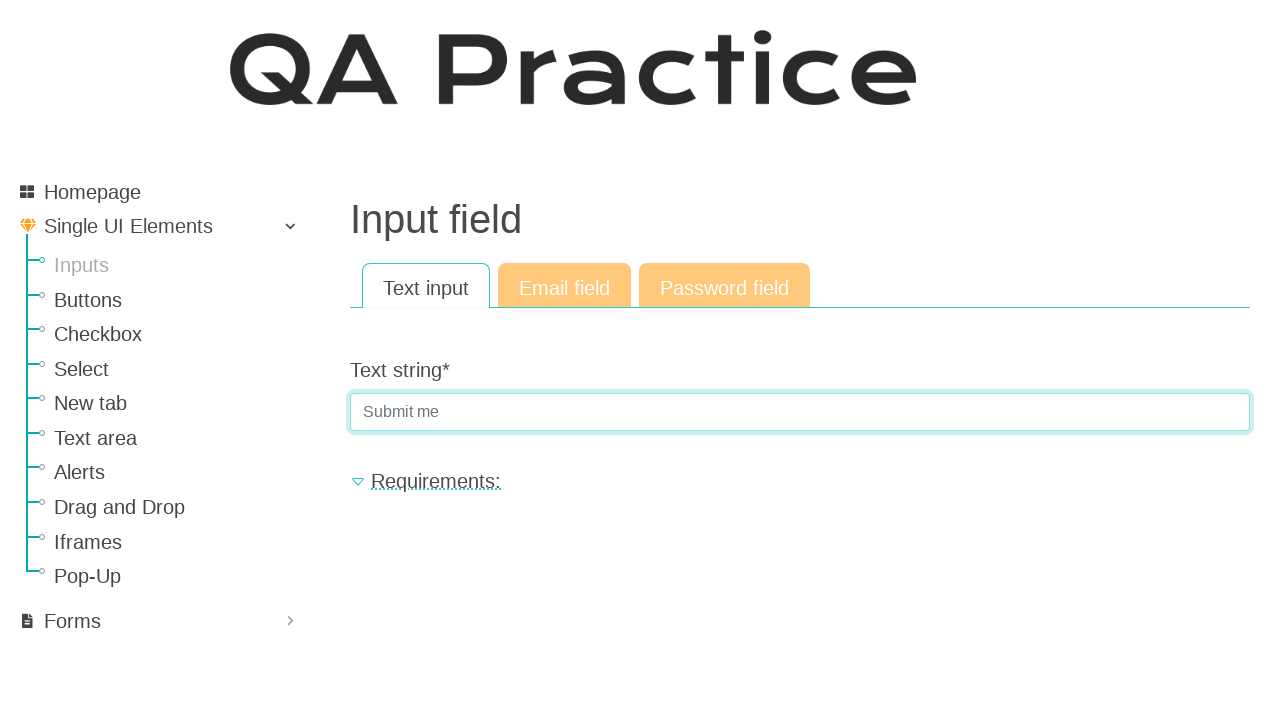

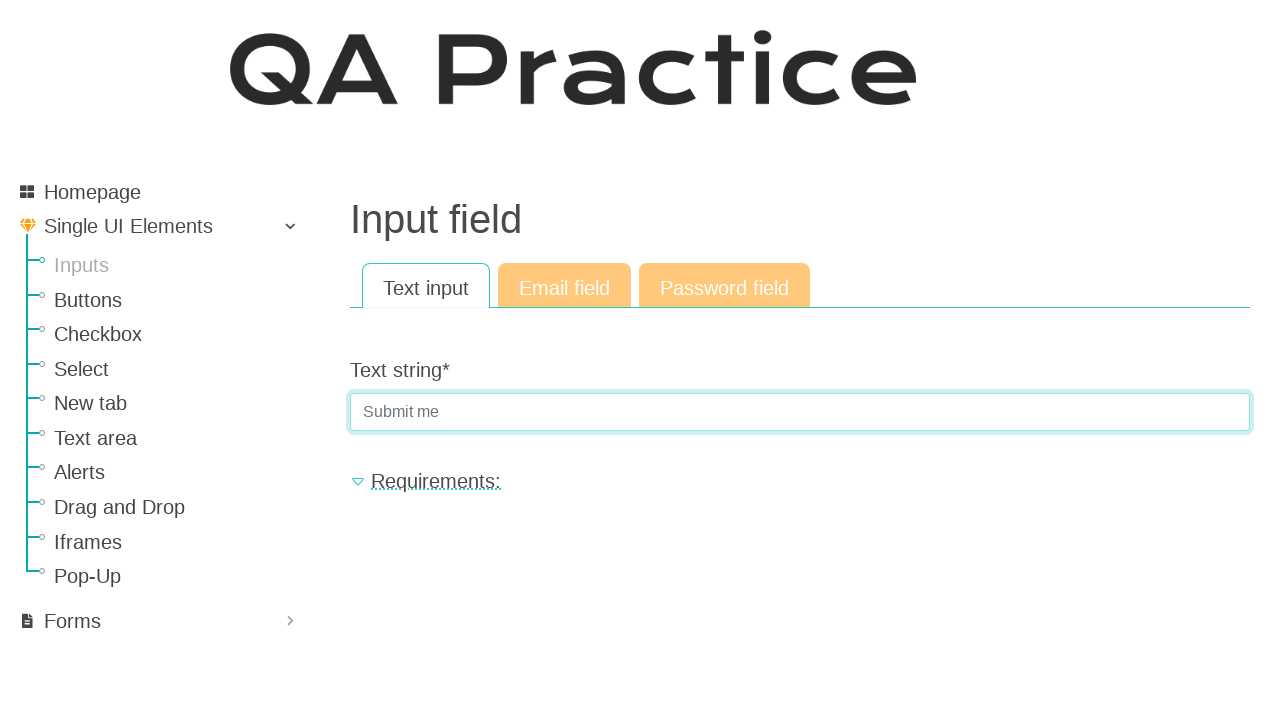